Tests autosuggestion dropdown functionality by typing a partial text and selecting a matching option from the dropdown list

Starting URL: https://rahulshettyacademy.com/dropdownsPractise/

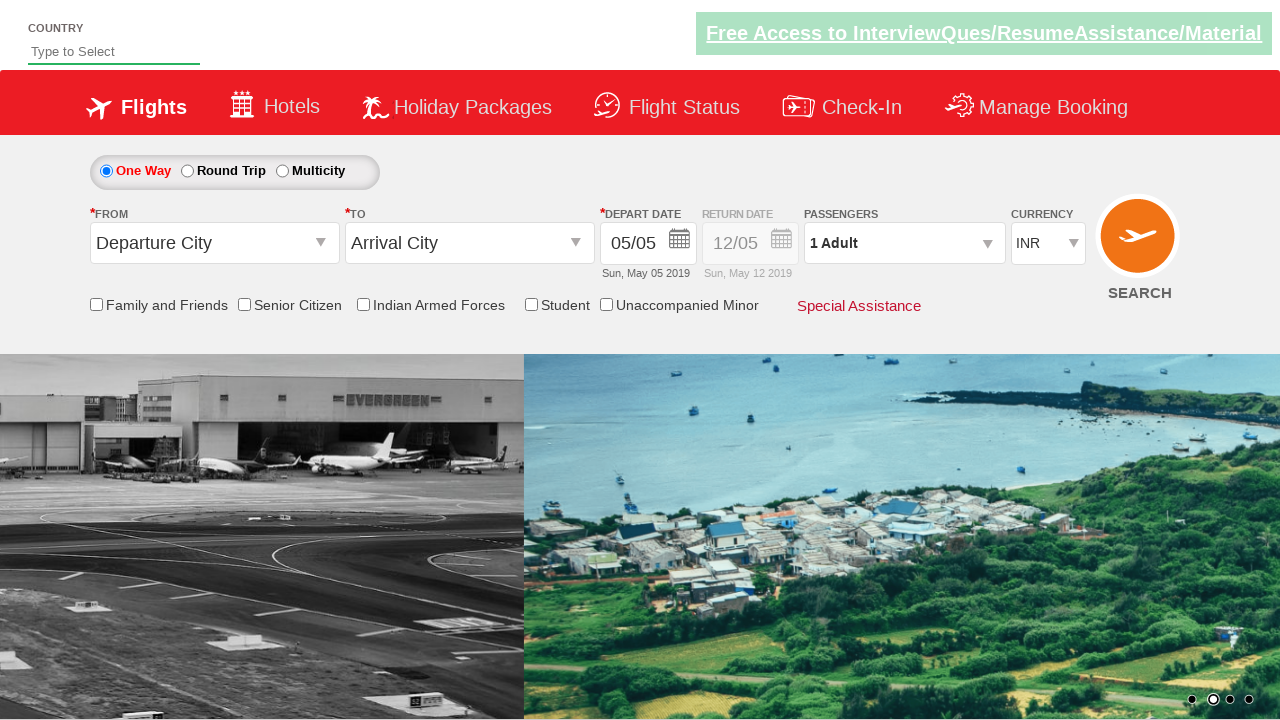

Filled autosuggest field with 'ind' to trigger dropdown on #autosuggest
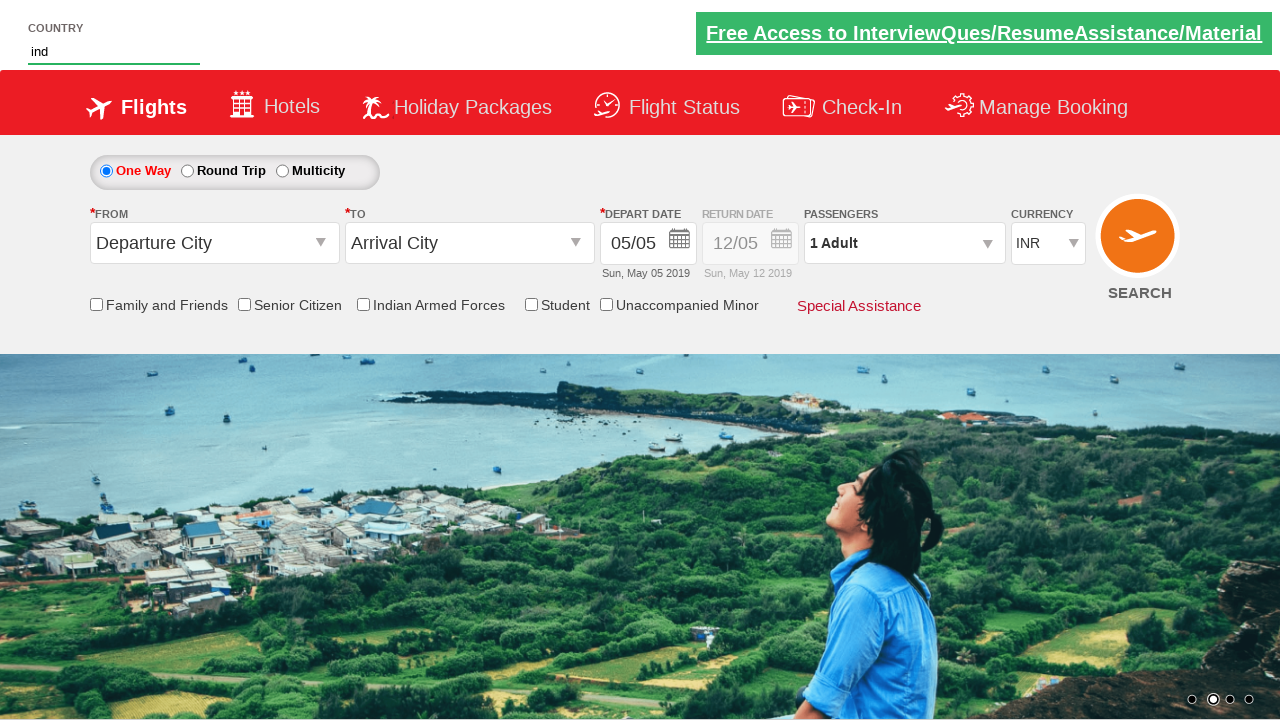

Waited for dropdown suggestions to appear
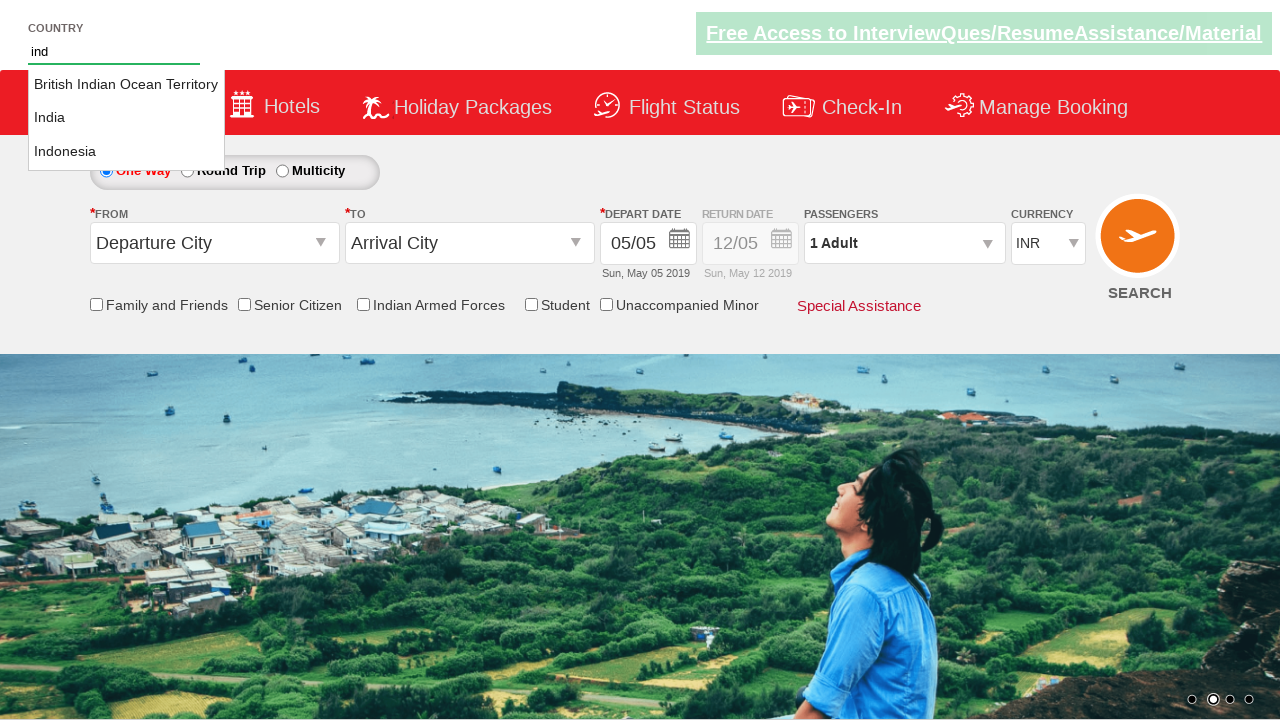

Retrieved all suggestion options from dropdown
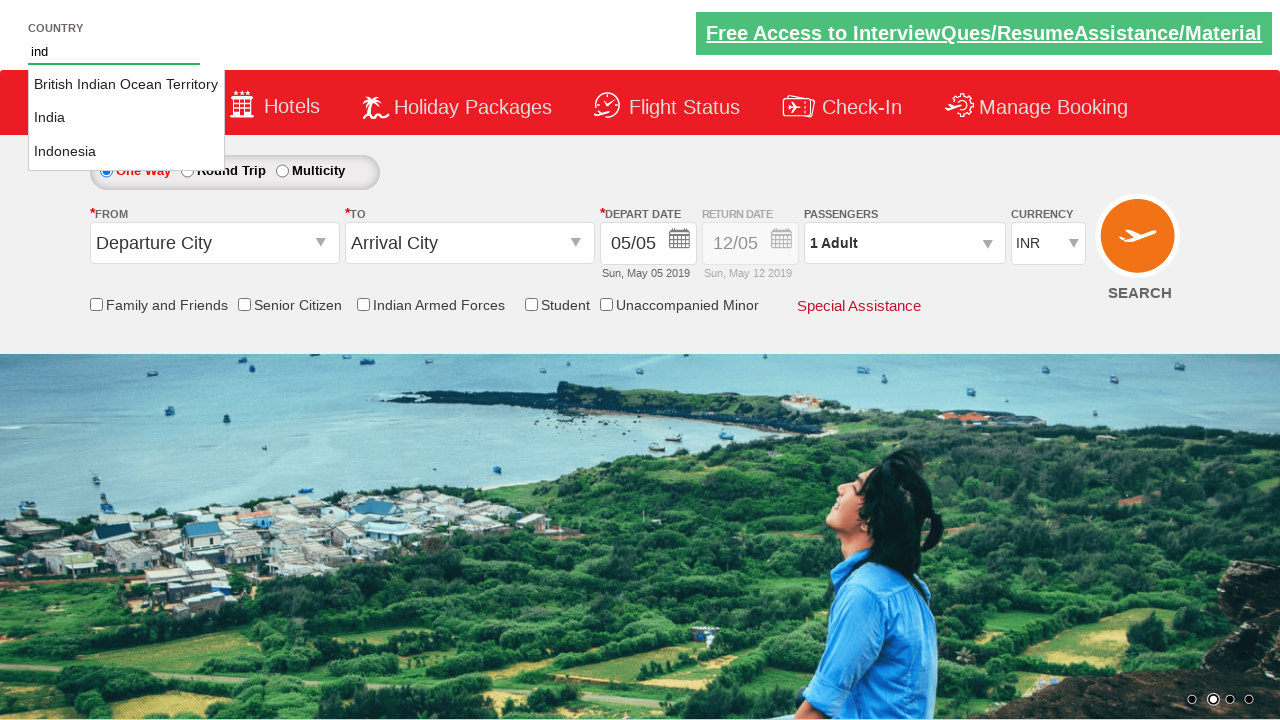

Selected 'India' from the dropdown suggestions at (126, 118) on li.ui-menu-item a >> nth=1
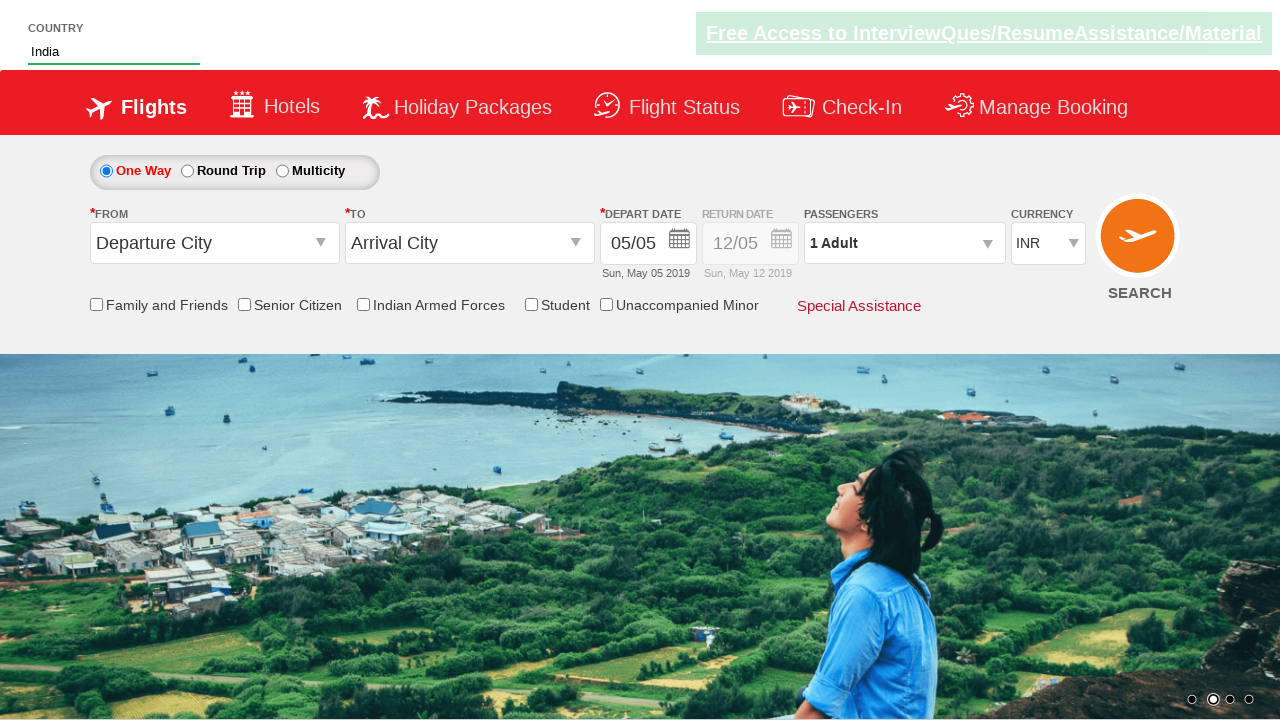

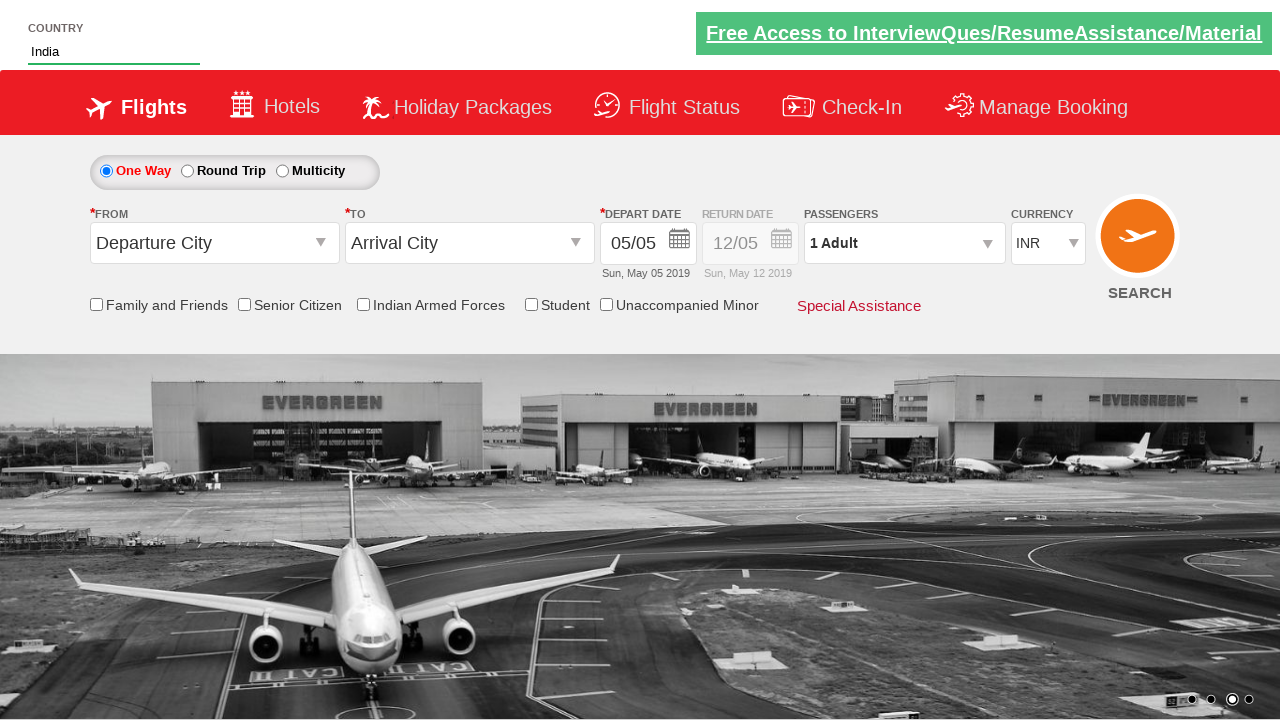